Tests Taiwan Railway Administration's train schedule search by entering departure and arrival stations, submitting the search form, and verifying that train schedule results are displayed

Starting URL: https://www.railway.gov.tw/tra-tip-web/tip/tip001/tip112/gobytime

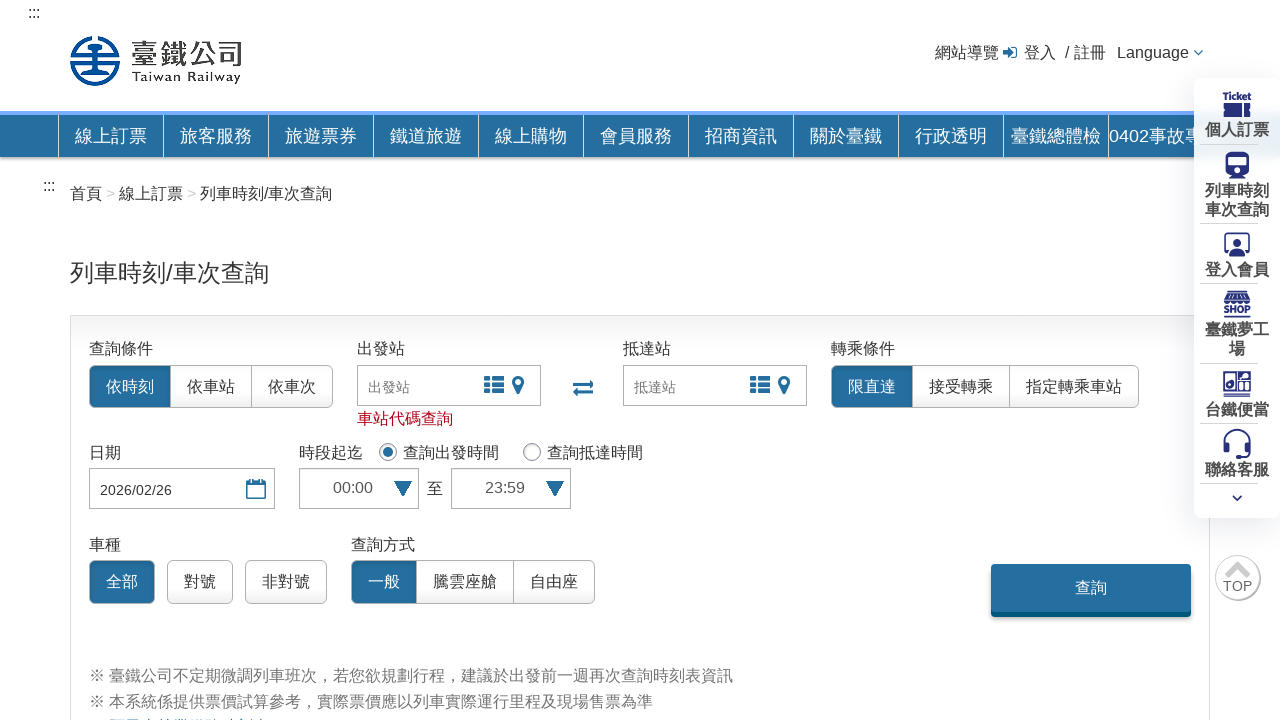

Filled departure station with '4400-高雄' on #startStation
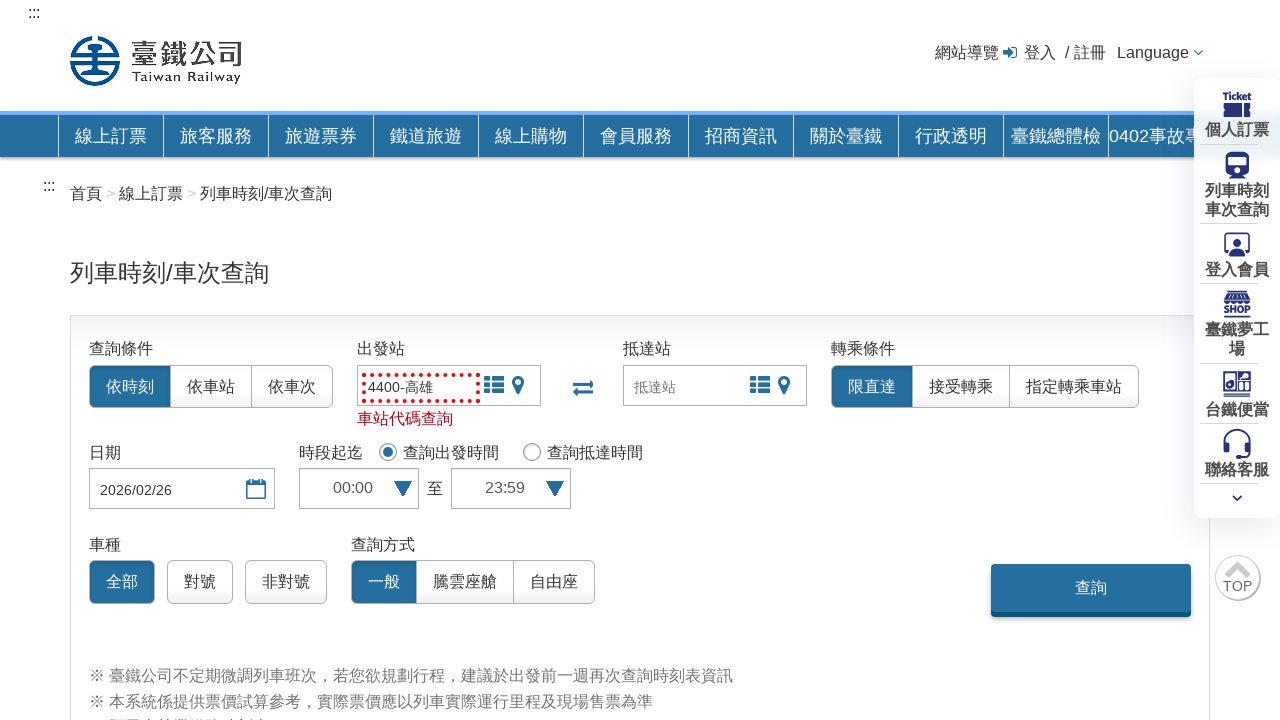

Filled arrival station with '4220-臺南' on #endStation
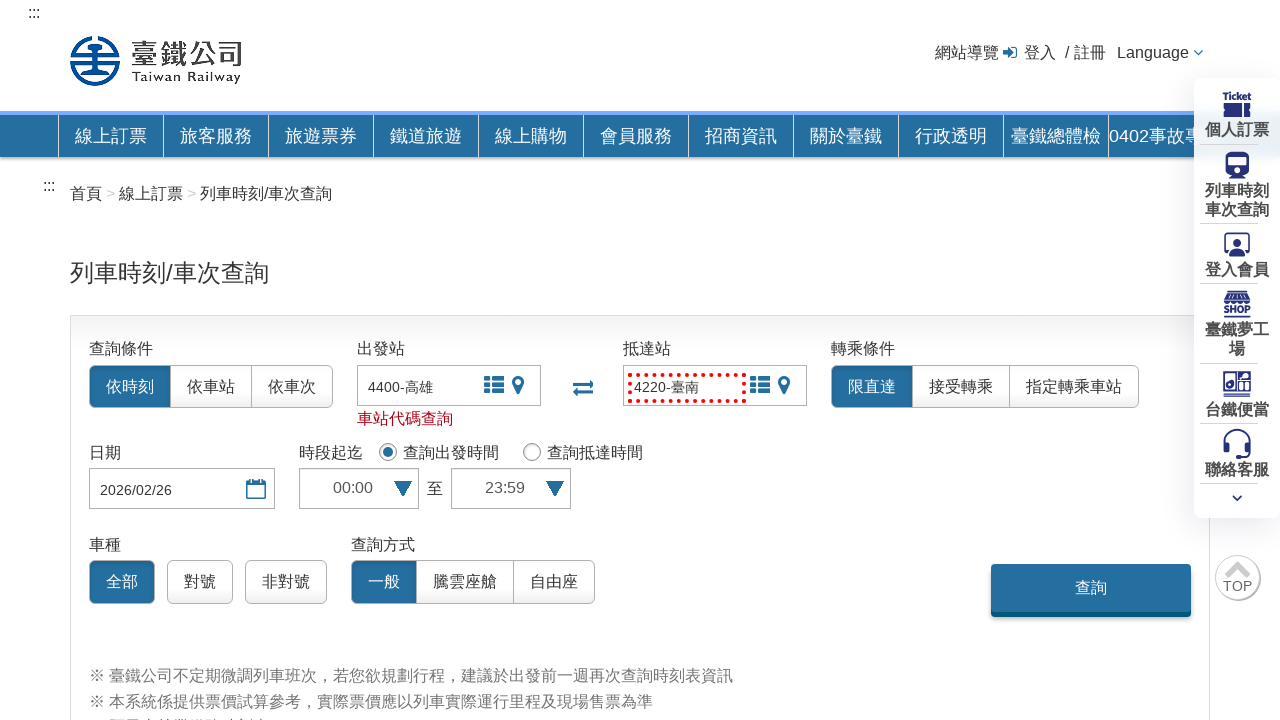

Clicked search button to query train schedules at (1091, 588) on xpath=//*[@id="queryForm"]/div/div[3]/div[3]/input
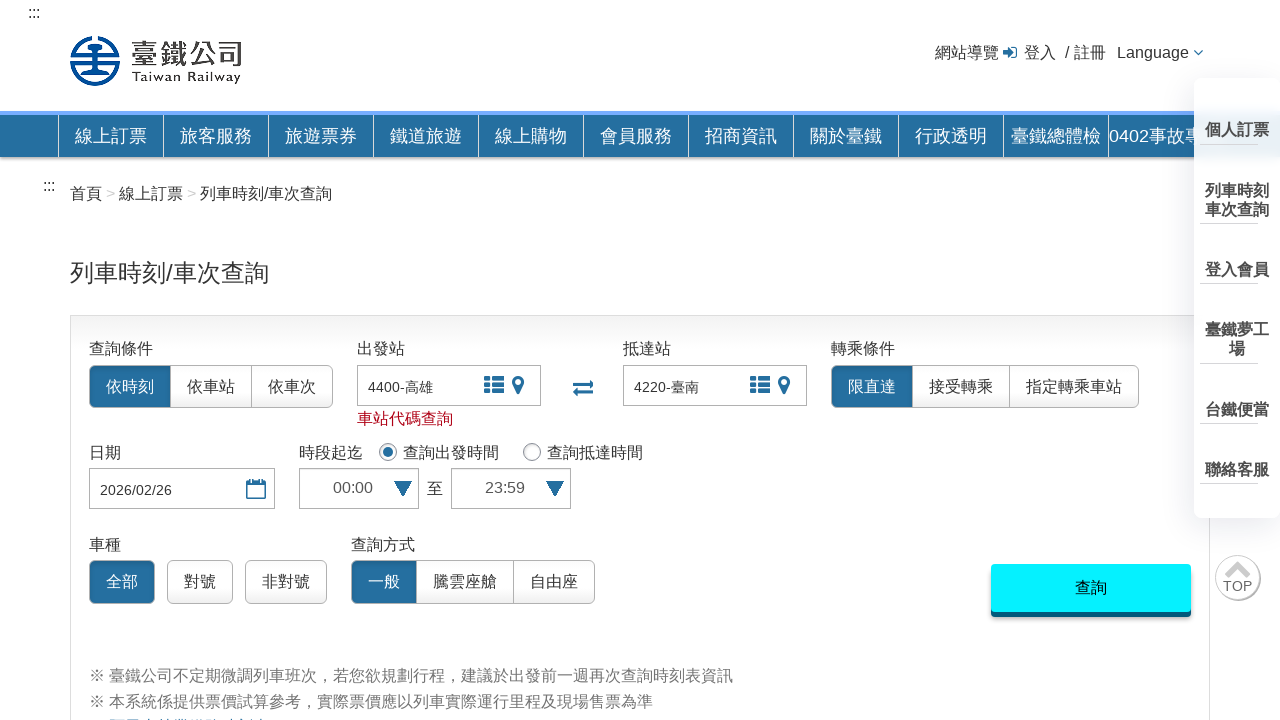

Train schedule results table loaded
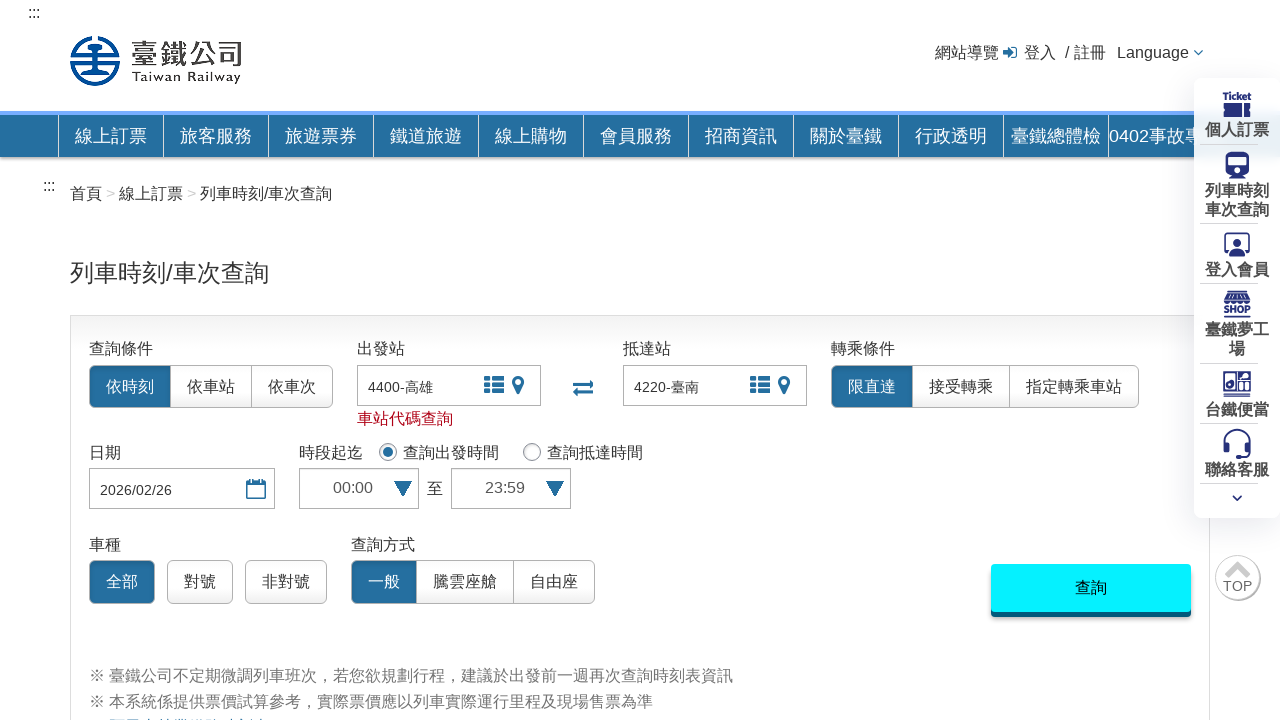

Verified train trip columns are displayed in results
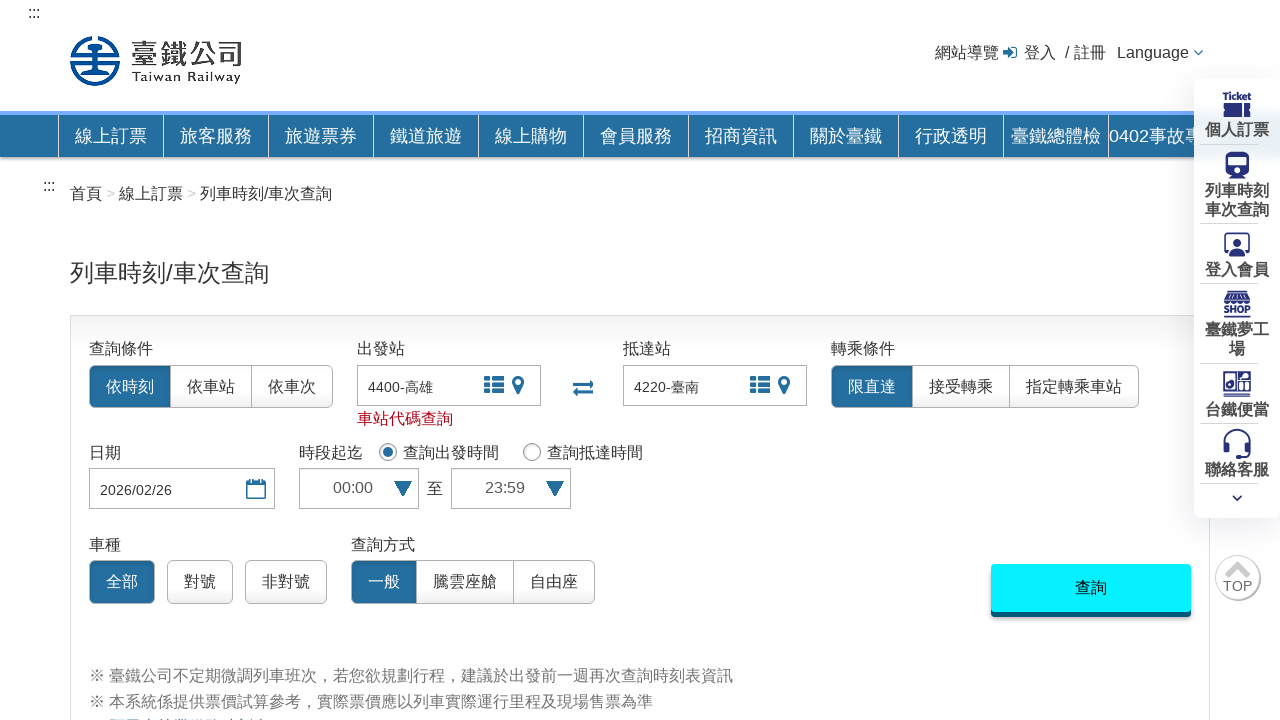

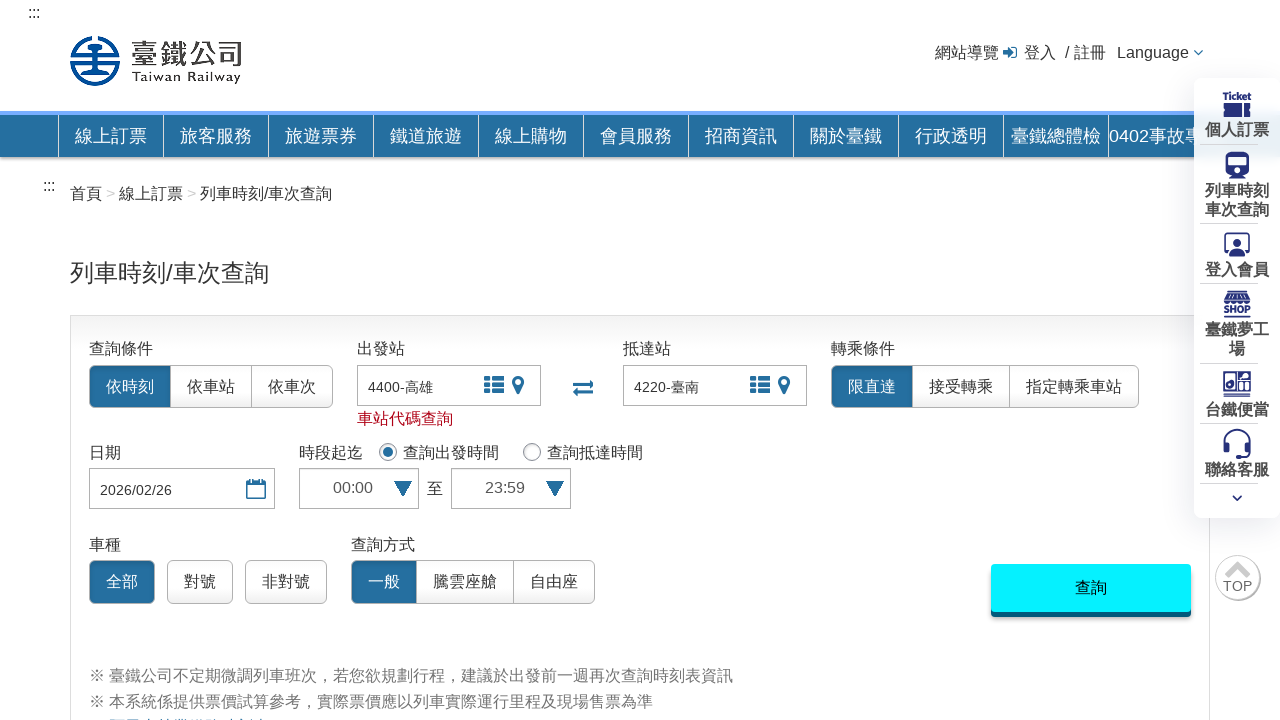